Tests new tab functionality by opening a new page, switching to it, and navigating within the new tab

Starting URL: https://www.qa-practice.com/elements/input/simple

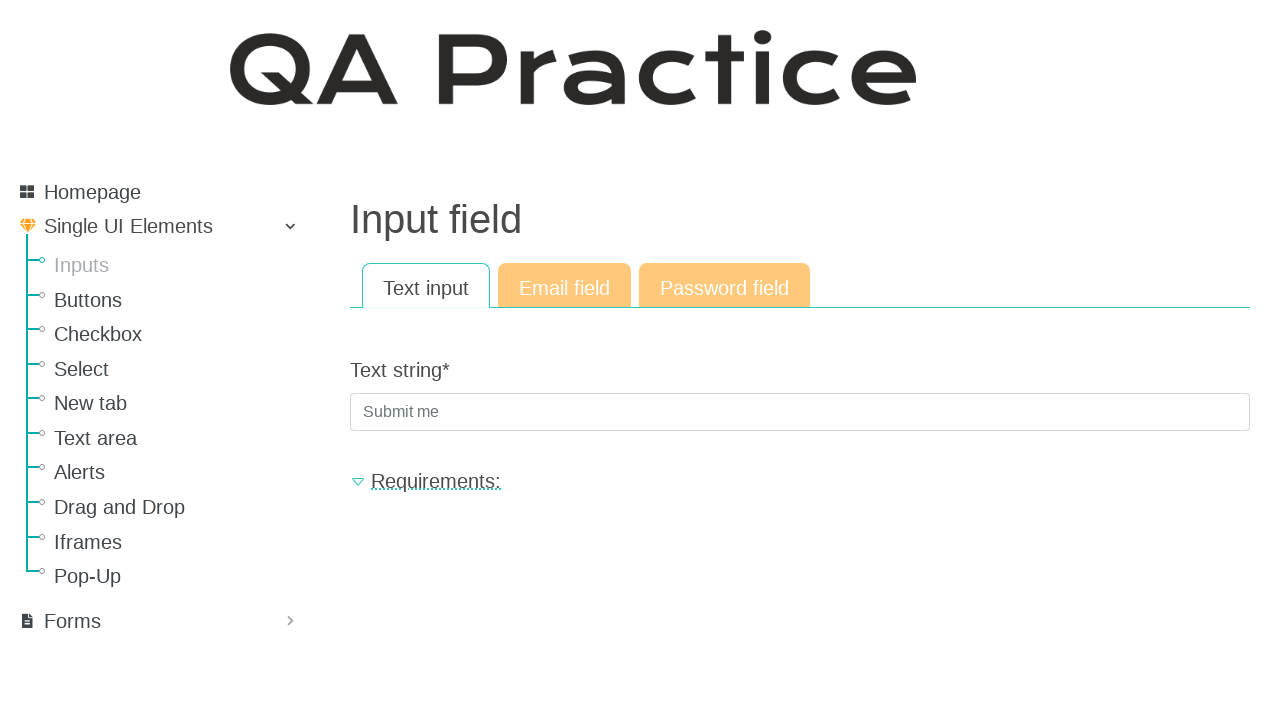

Clicked link to navigate to new tab section at (180, 404) on xpath=//*[@href="/elements/new_tab"]
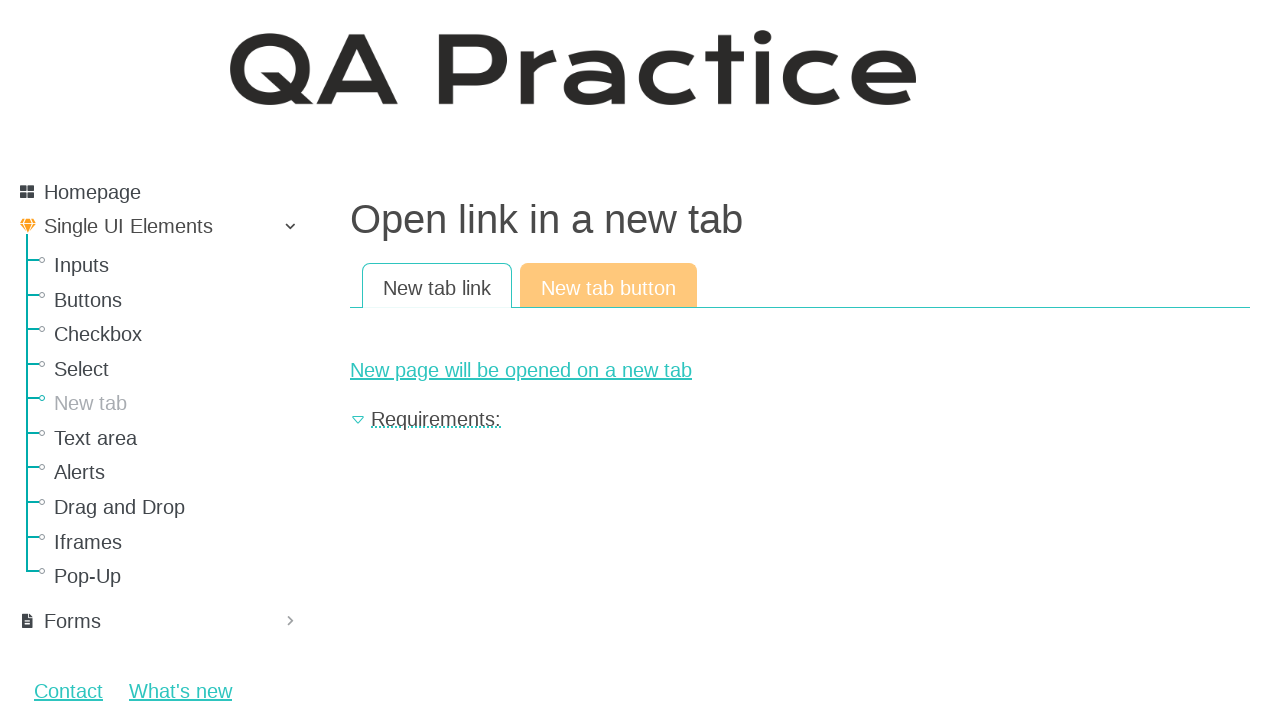

Clicked link to open new page in new tab at (800, 370) on xpath=//*[@href="/elements/new_tab/new_page"]
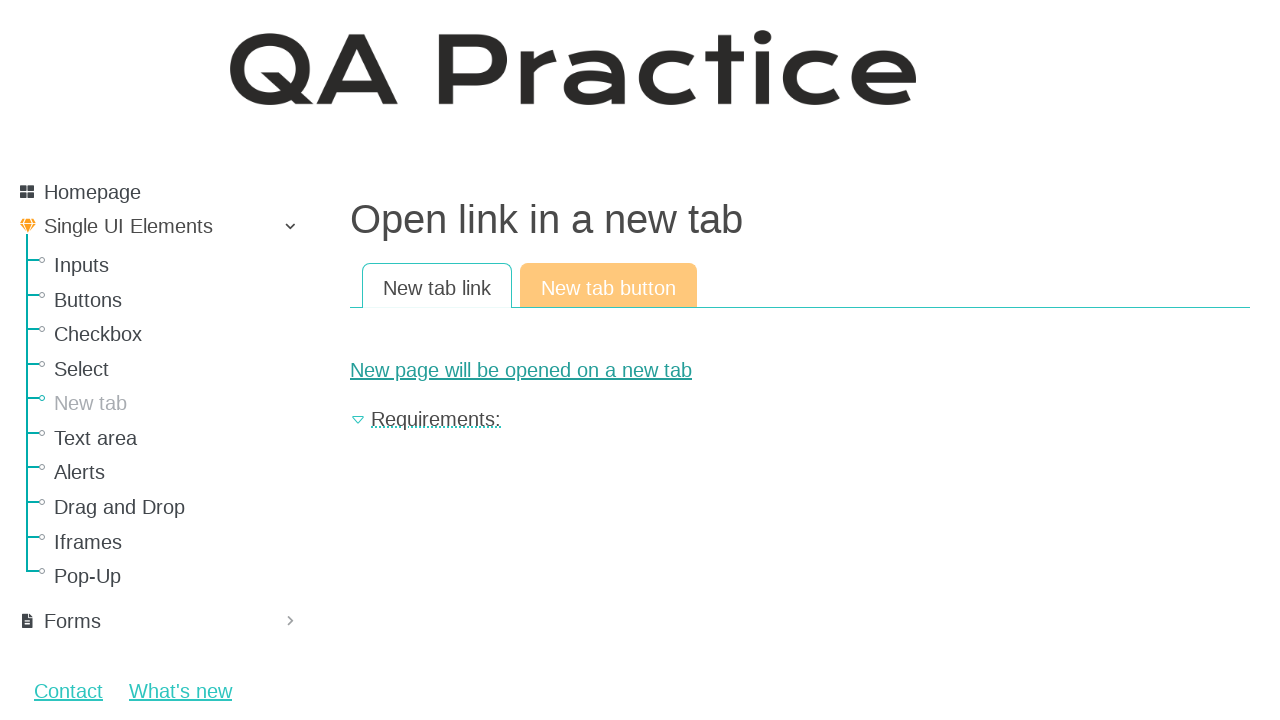

New page/tab was successfully opened
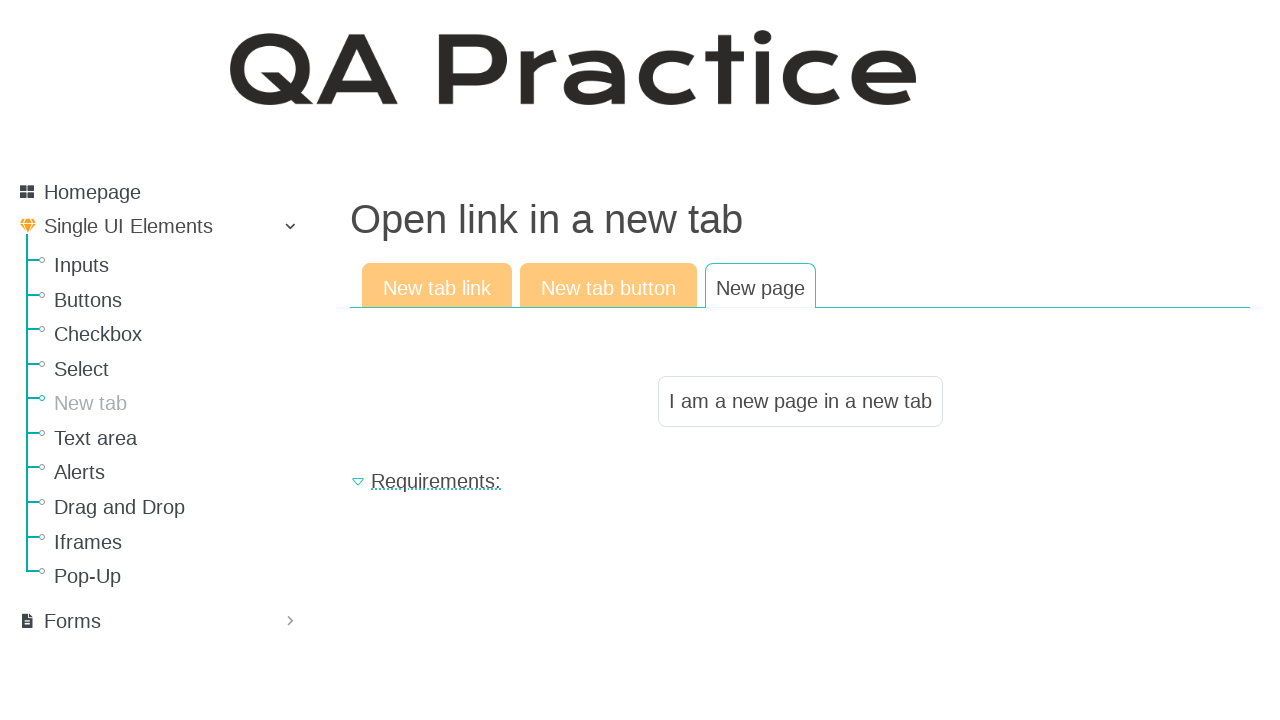

New page finished loading
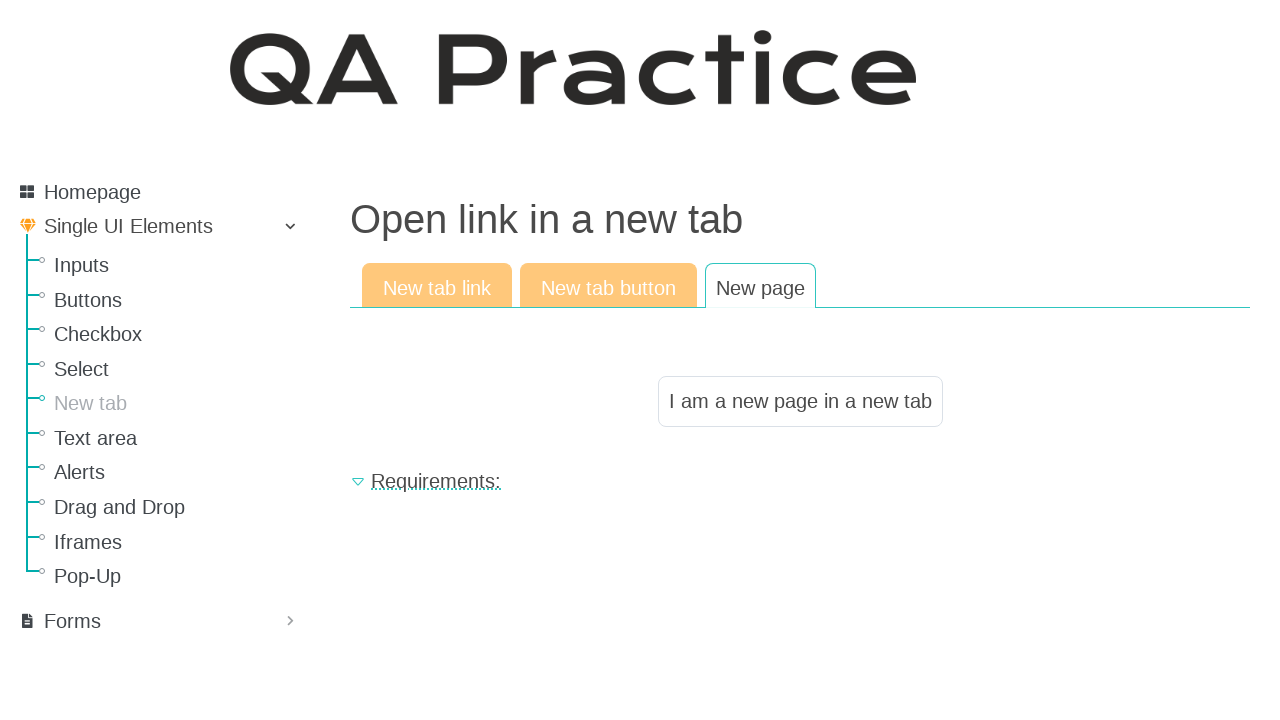

Clicked button link in new tab at (608, 286) on xpath=//*[@href="/elements/new_tab/button"]
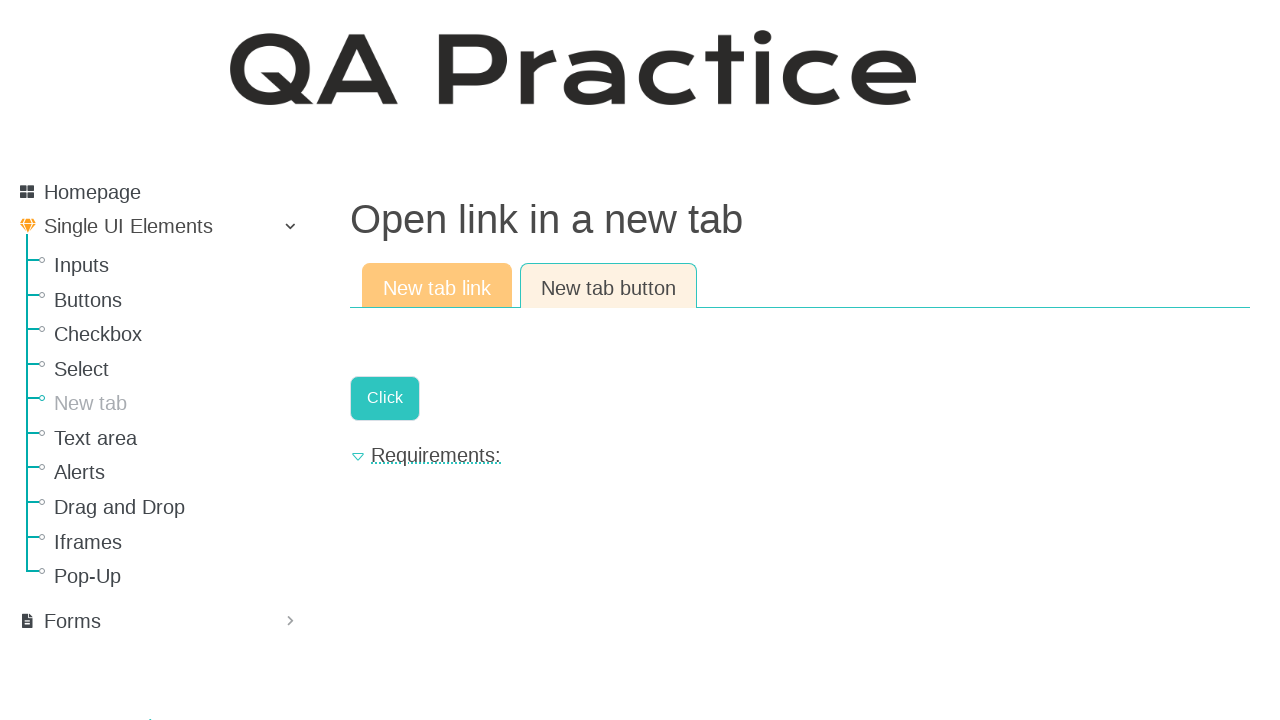

Clicked new page link in new tab at (385, 398) on xpath=//*[@href="/elements/new_tab/new_page"]
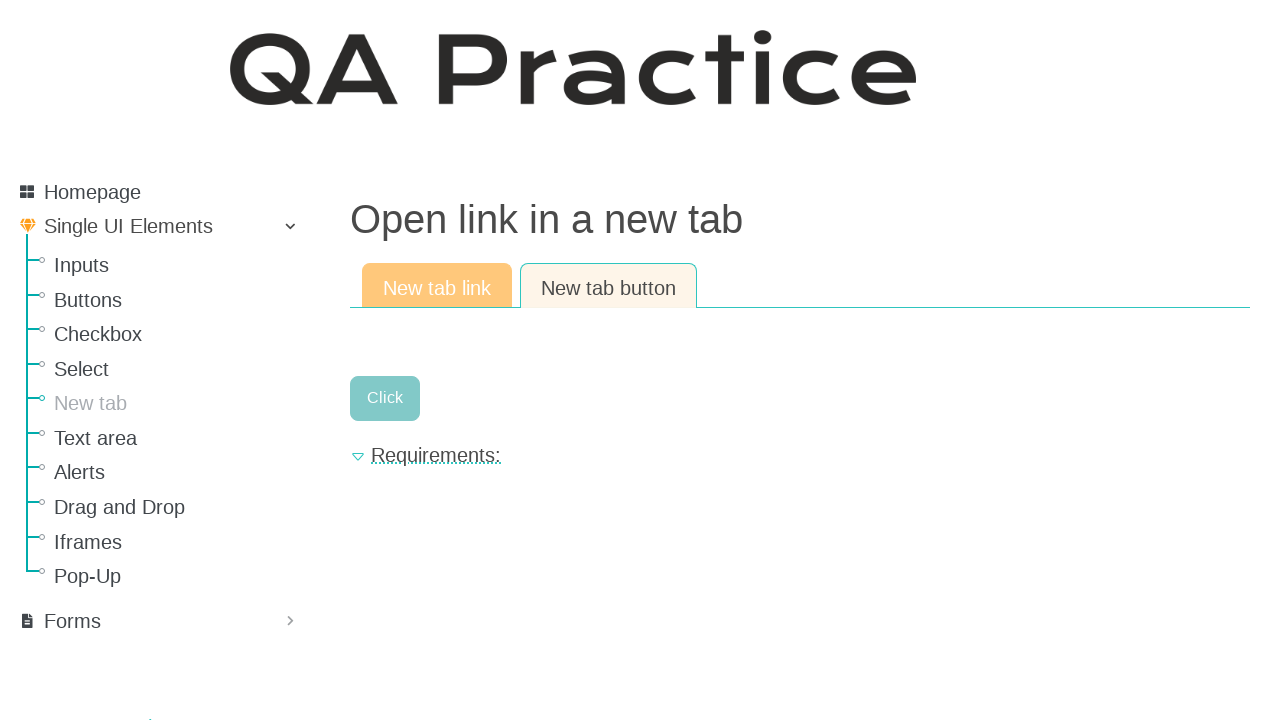

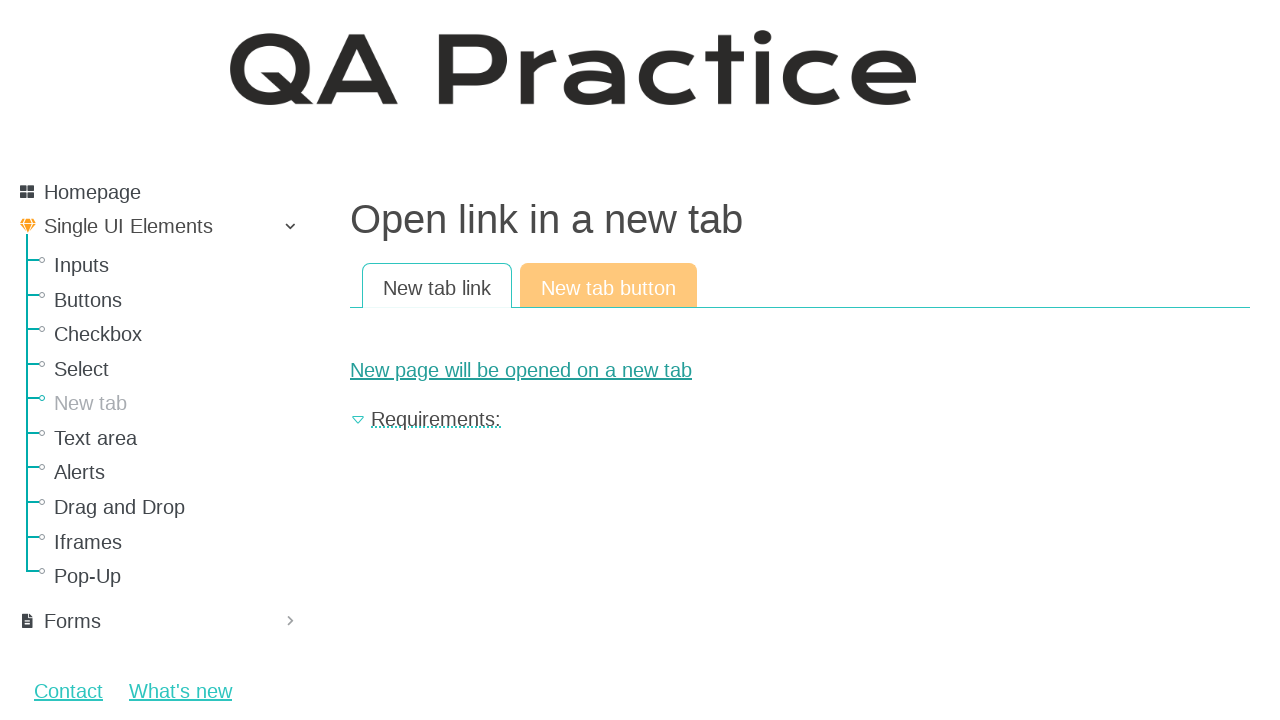